Navigates to a demo website, resizes the browser window, clicks on an "Inputs" link, and enters a number into an input field.

Starting URL: https://the-internet.herokuapp.com/

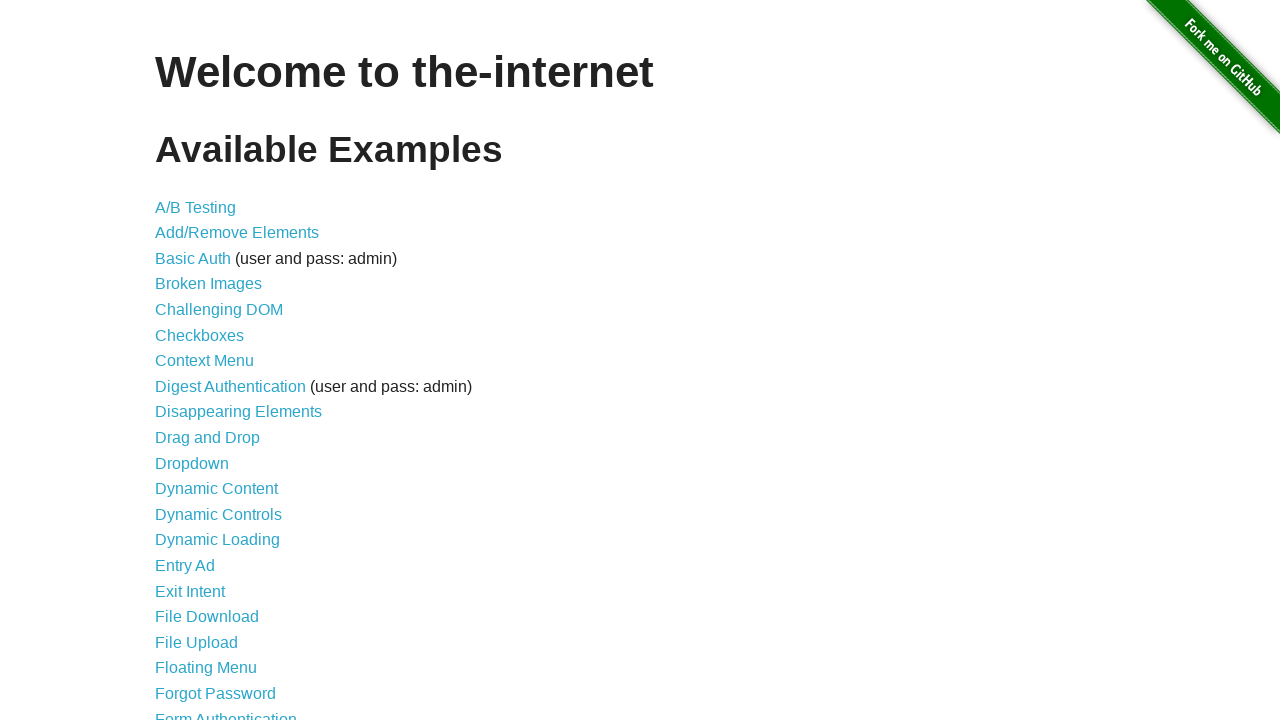

Navigated to the Internet demo website
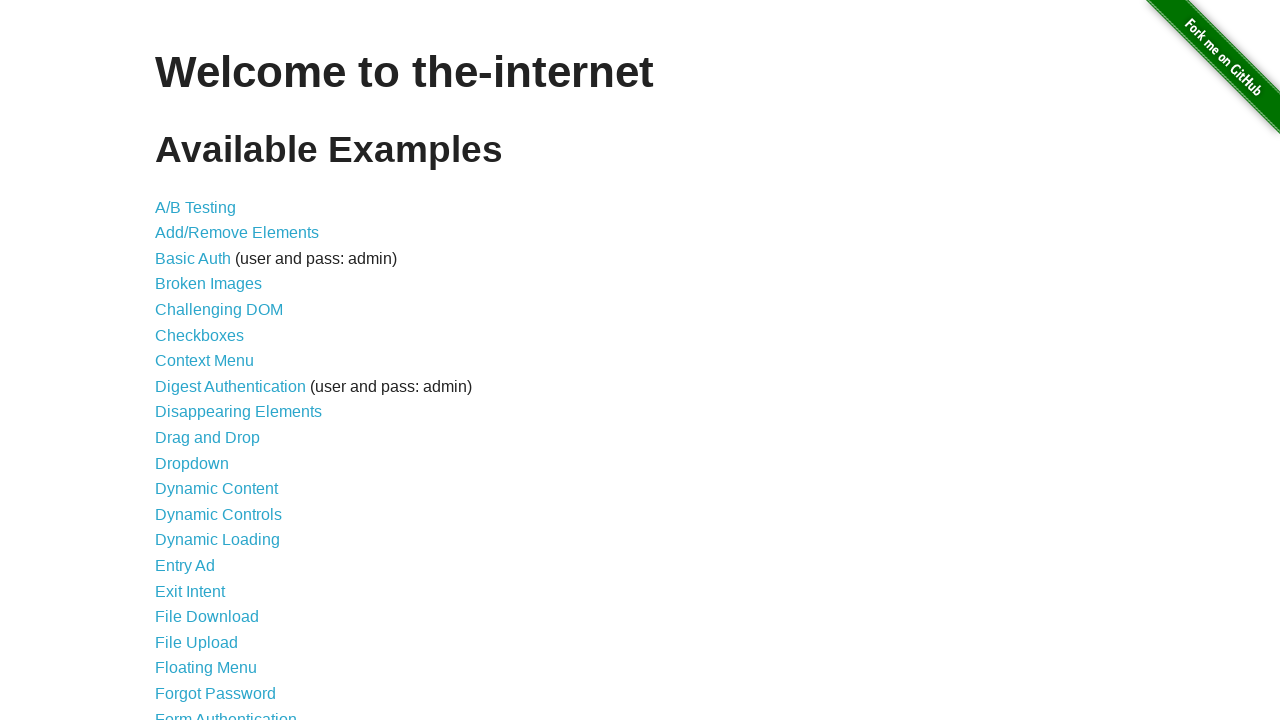

Resized browser window to 1000x400
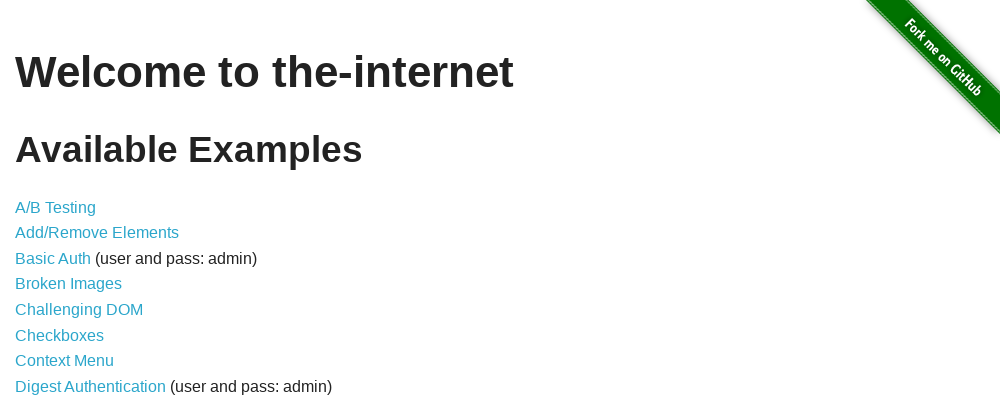

Clicked on the Inputs link at (36, 201) on text=Inputs
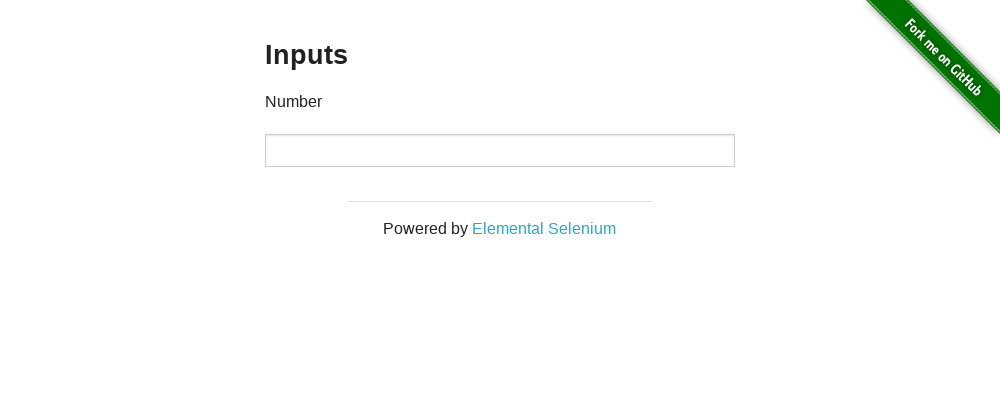

Entered number 1222 into the number input field on input[type='number']
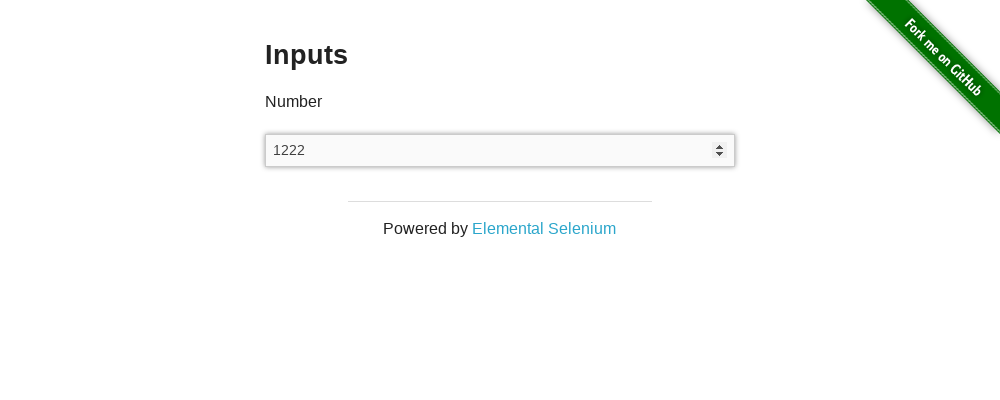

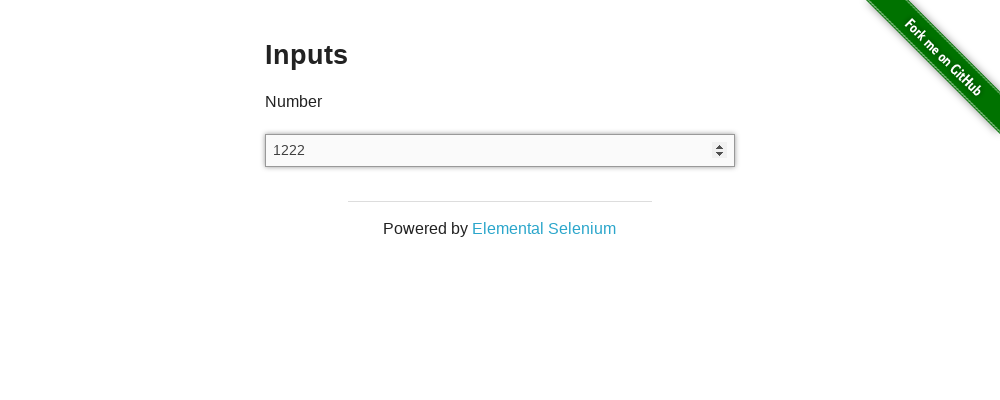